Tests that the WebdriverIO homepage has the correct title by navigating to the homepage and verifying the page title.

Starting URL: https://webdriver.io/

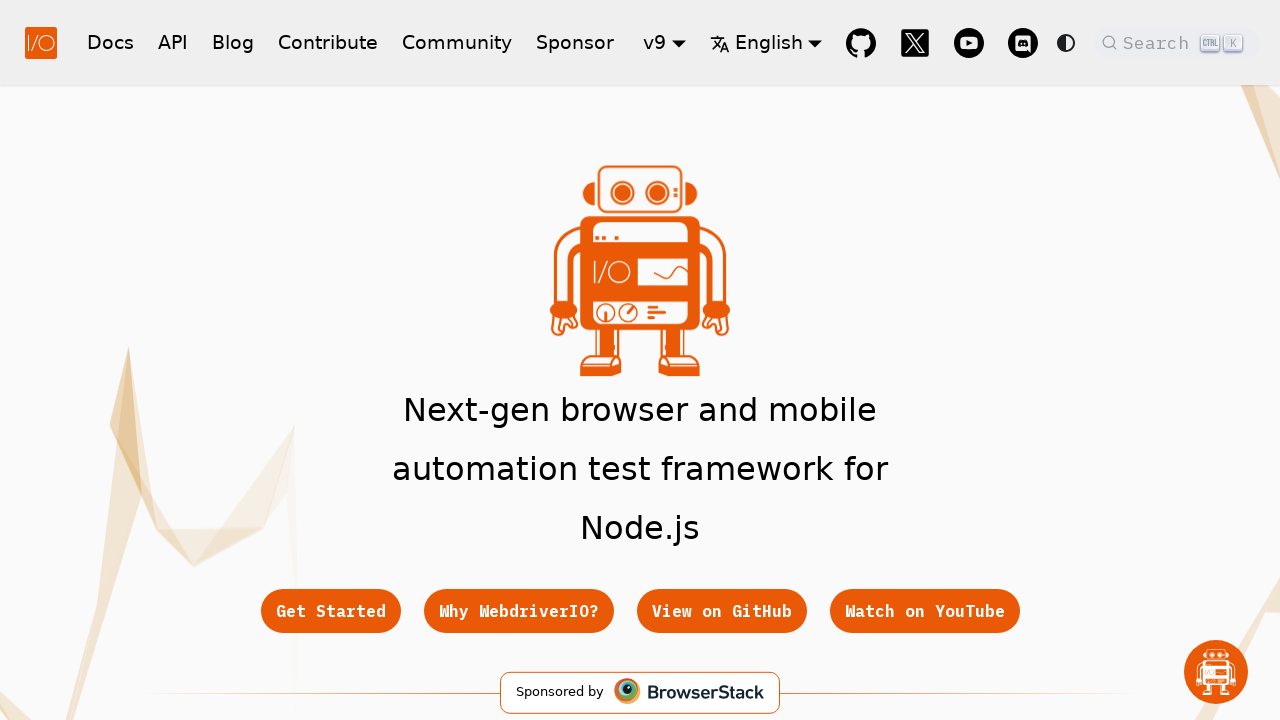

Navigated to WebdriverIO homepage
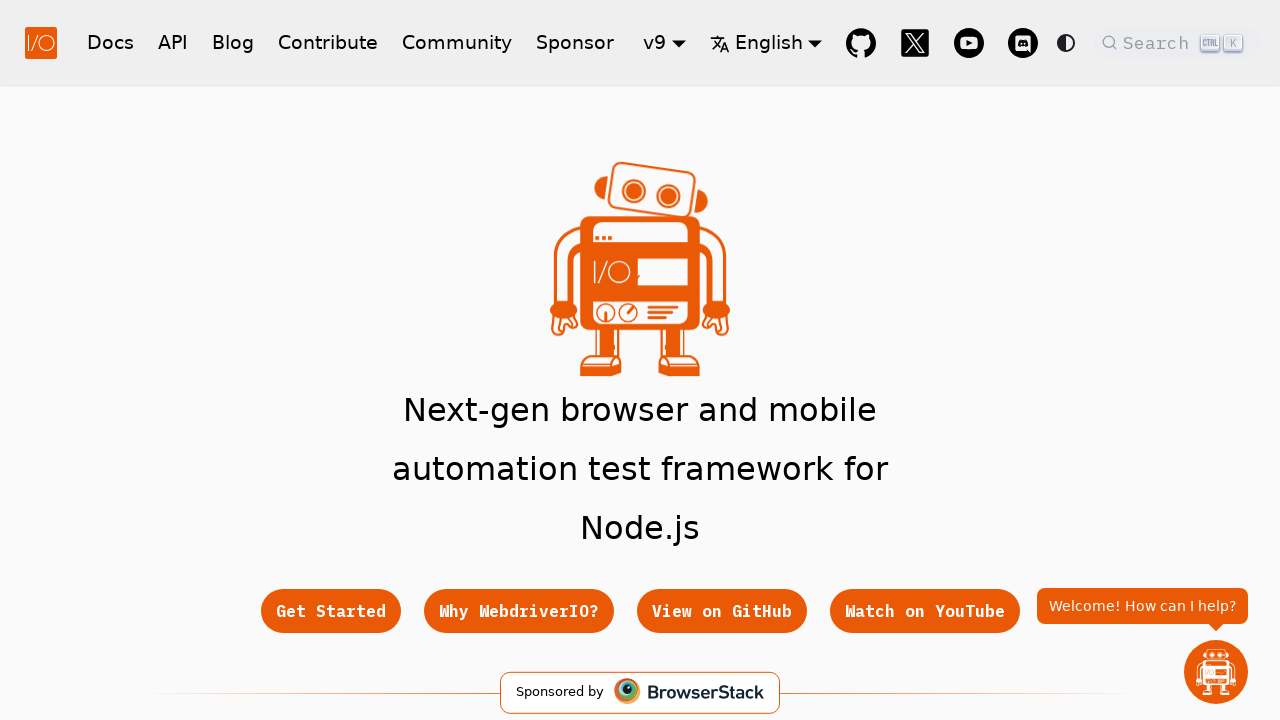

Retrieved page title
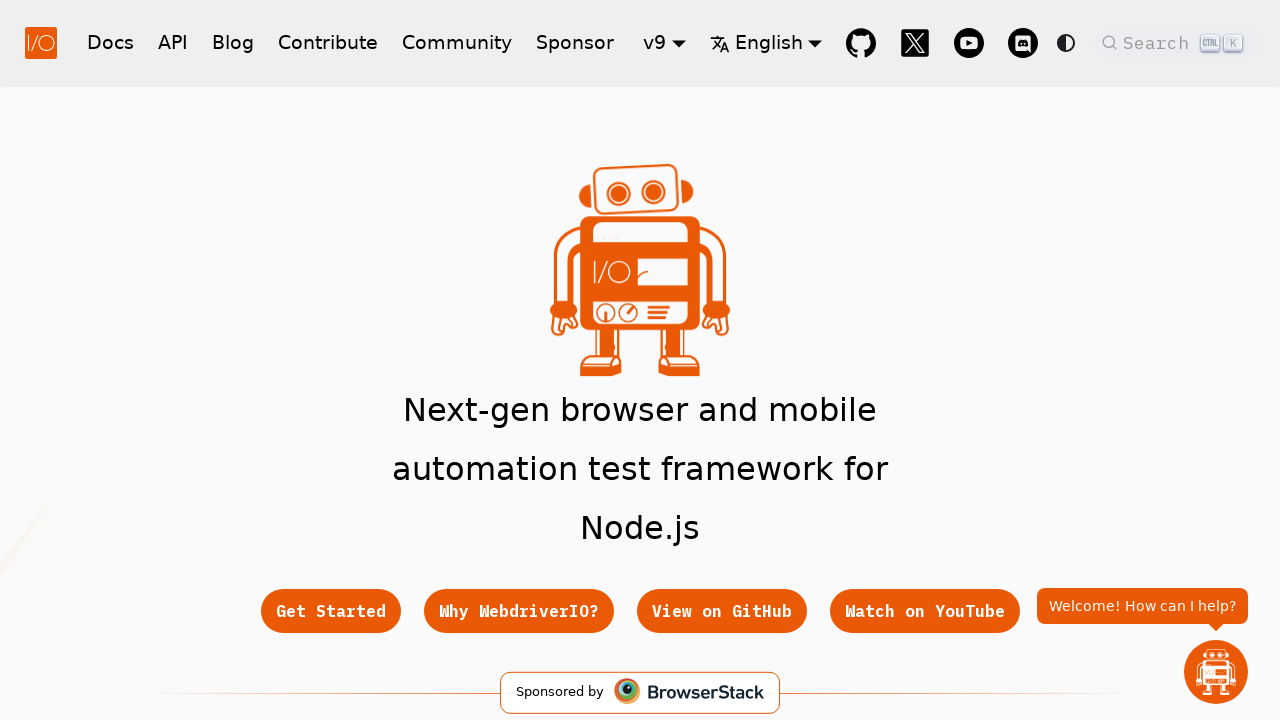

Verified page title contains 'WebdriverIO'
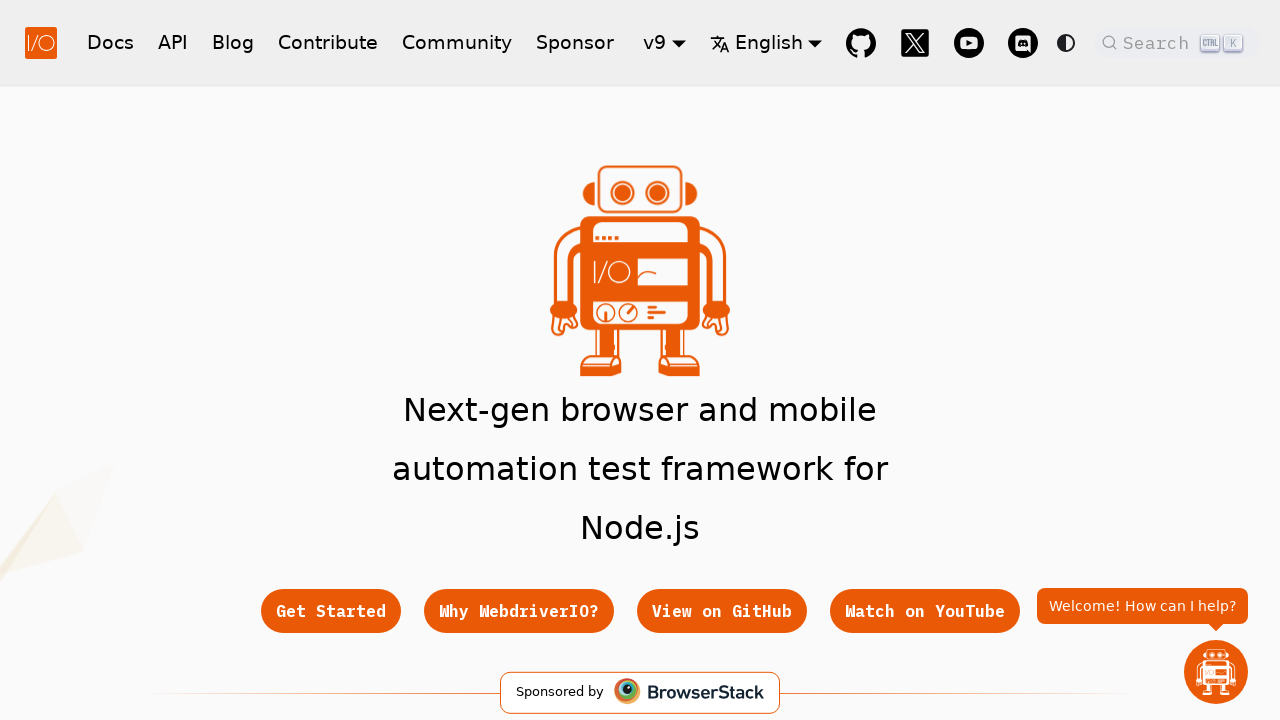

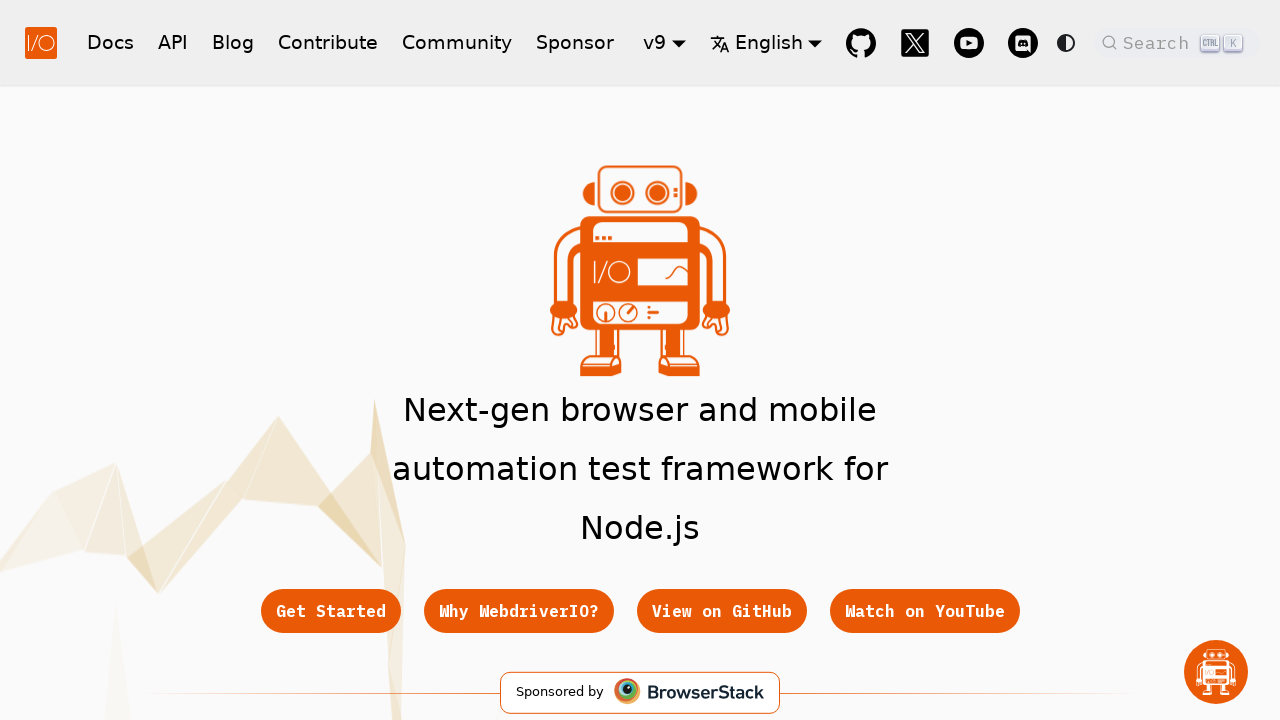